Tests drag and drop functionality using click-and-hold with offset-based movement to drag an element to a specific position

Starting URL: https://jqueryui.com/droppable/

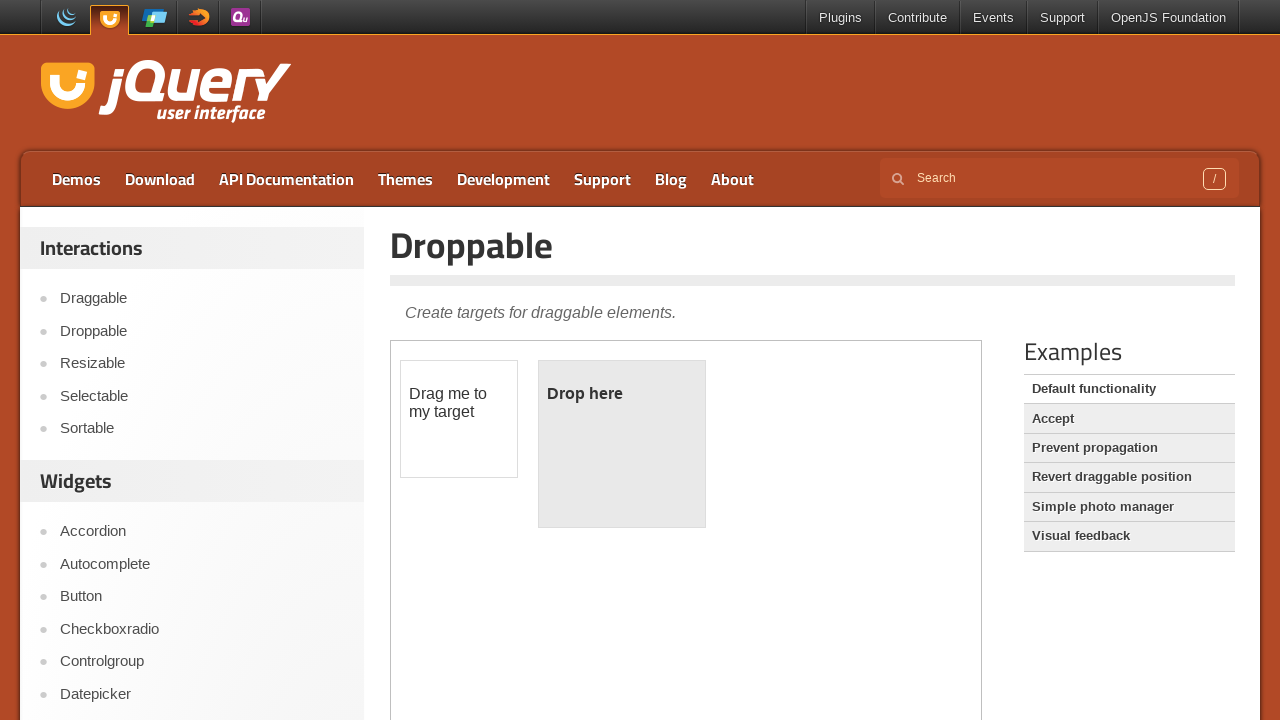

Located the iframe containing drag and drop elements
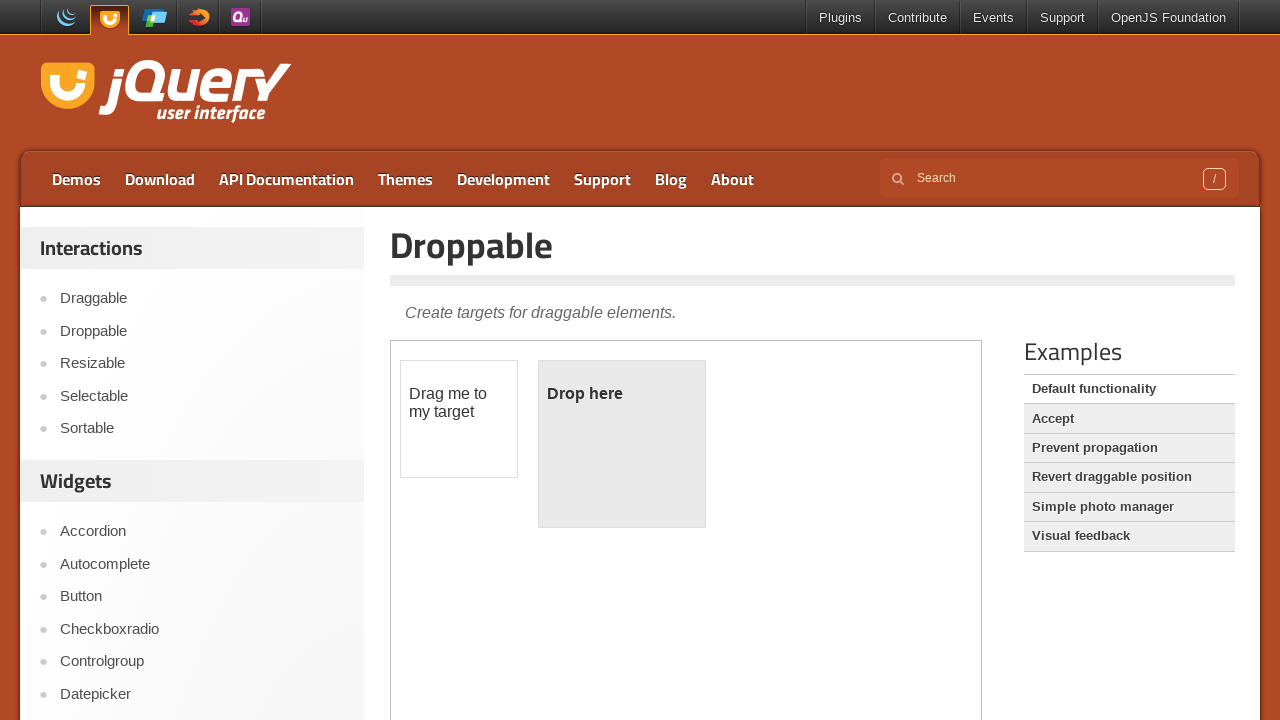

Located the draggable element with id 'draggable'
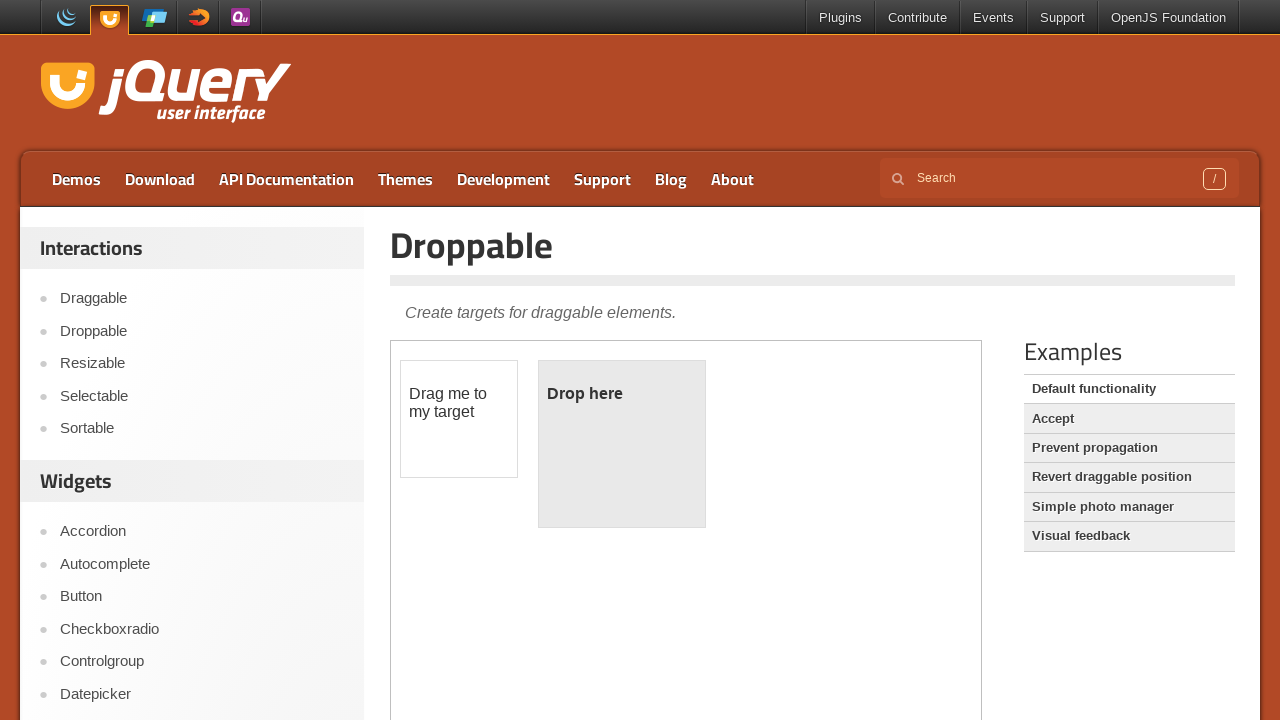

Retrieved bounding box coordinates of the draggable element
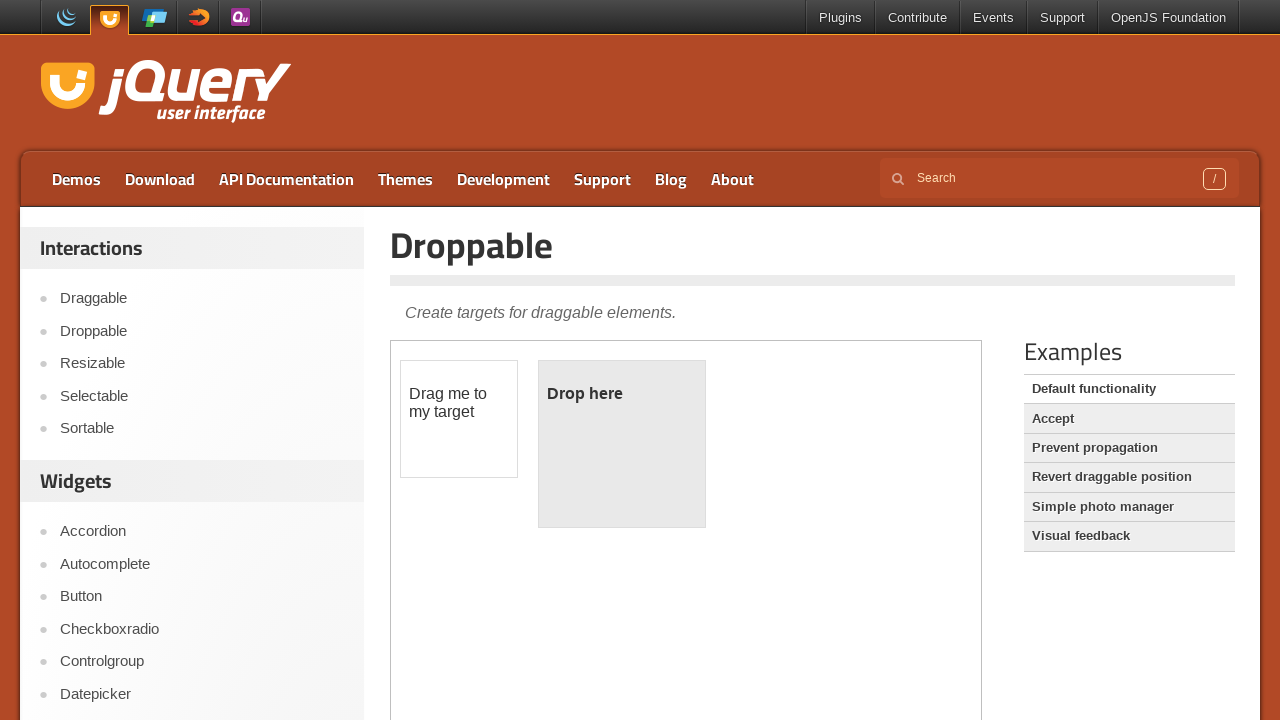

Moved mouse to center of draggable element at (459, 419)
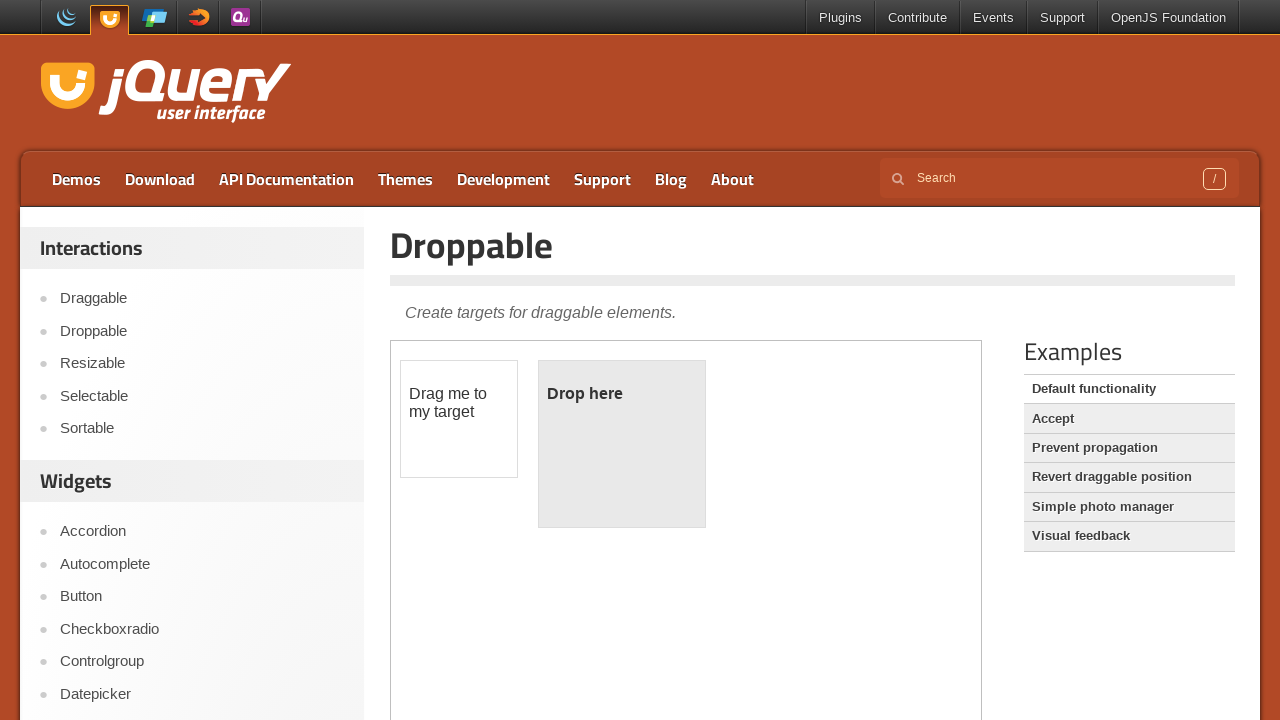

Pressed down mouse button to initiate drag at (459, 419)
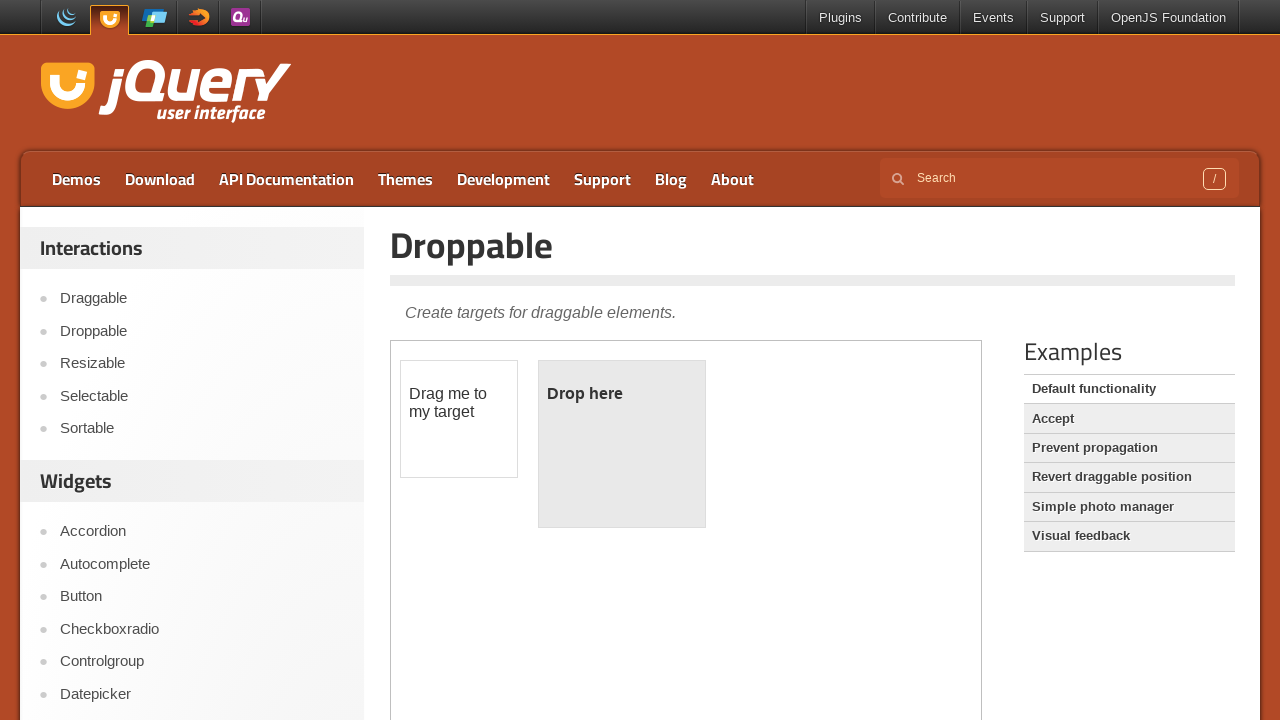

Moved mouse to target position (170px right, 35px down) at (629, 454)
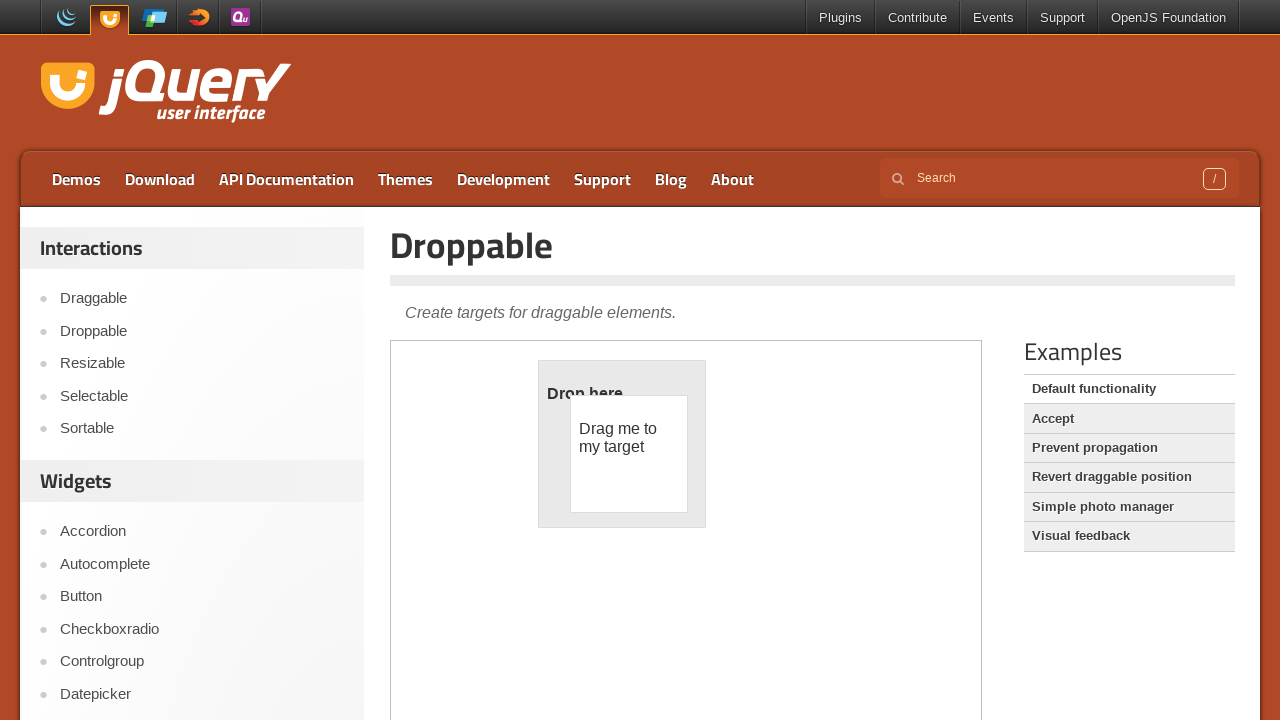

Released mouse button to complete drag and drop operation at (629, 454)
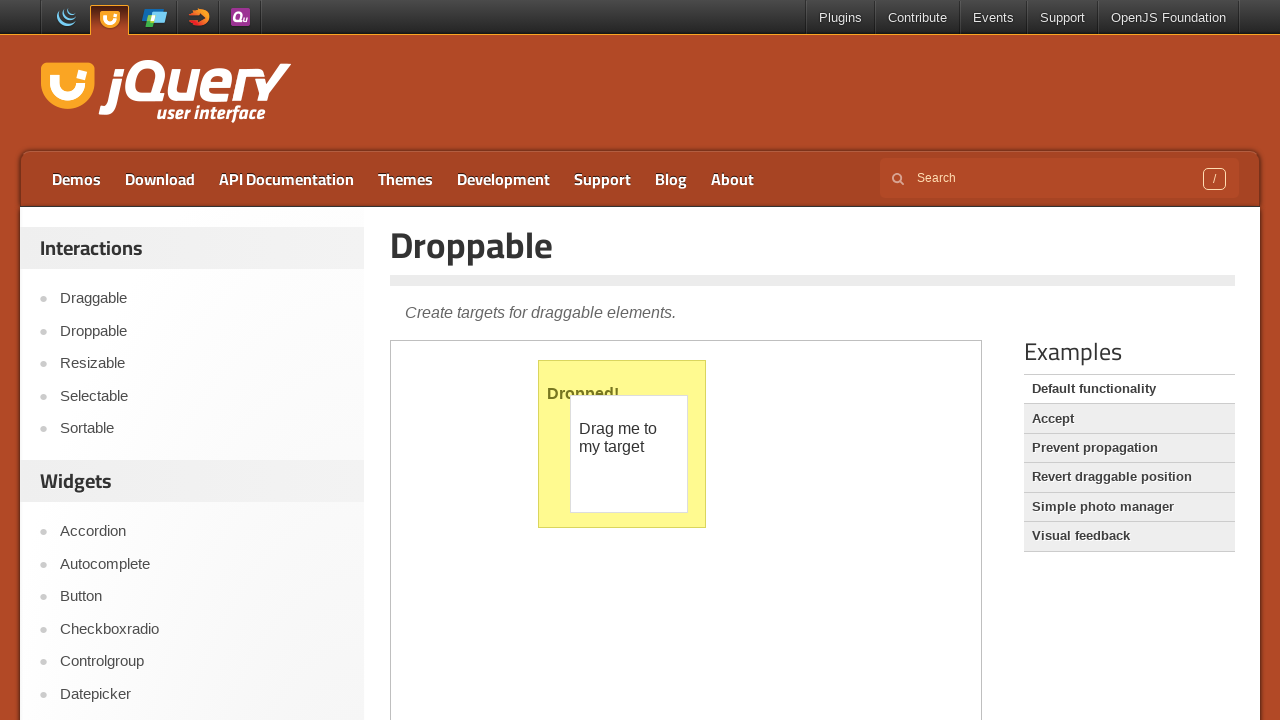

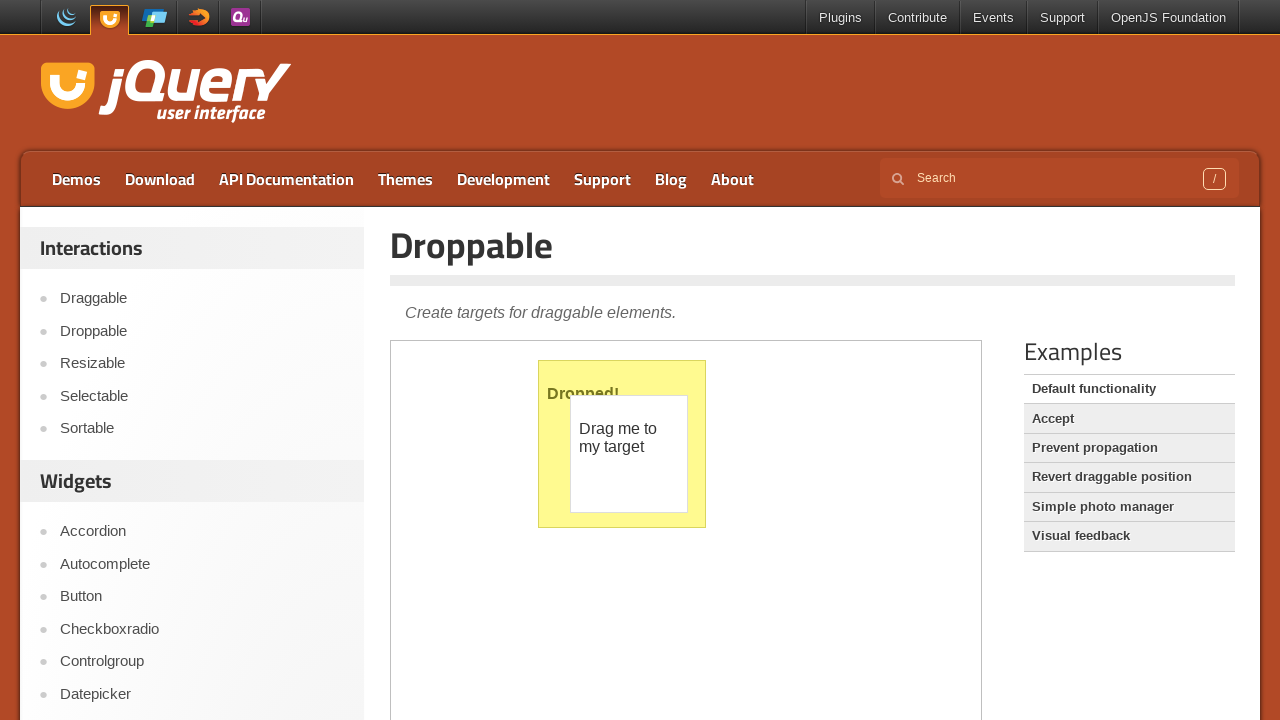